Tests the text box form by clicking Elements, Text Box, and filling out user information fields

Starting URL: https://demoqa.com/

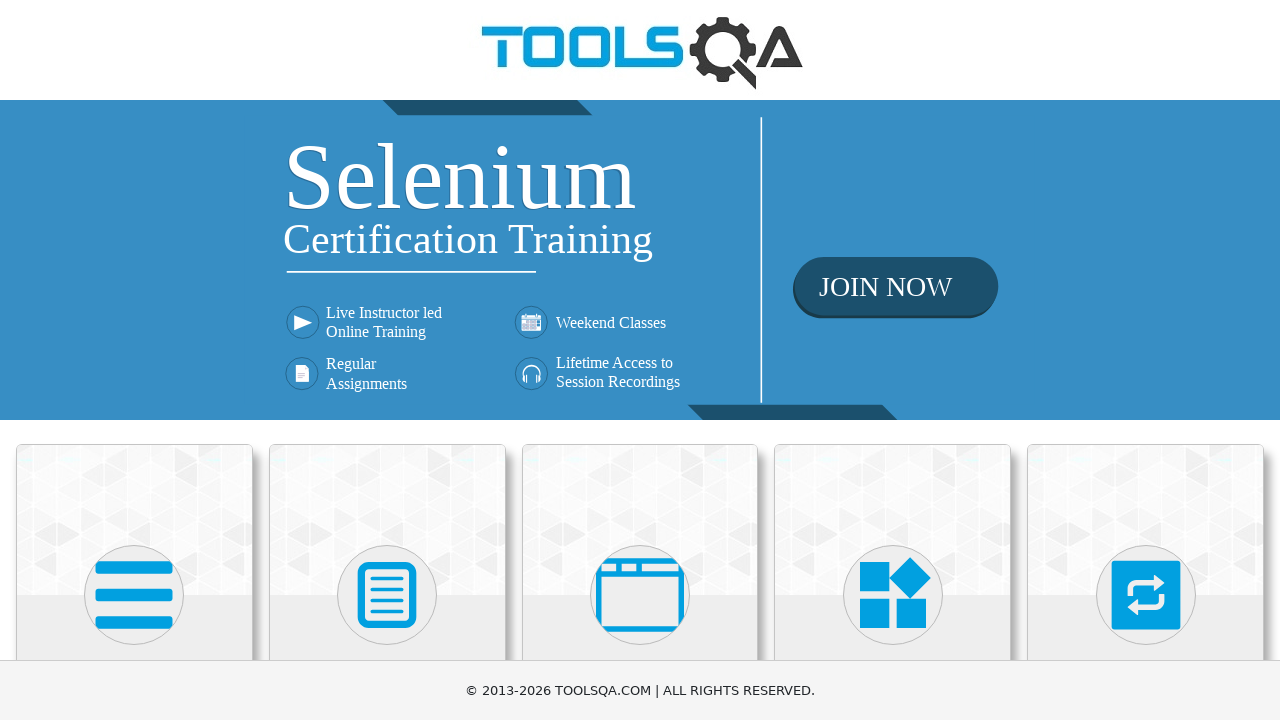

Clicked Elements card at (134, 595) on xpath=//div[@class='card mt-4 top-card'][1]//*[name()='svg']
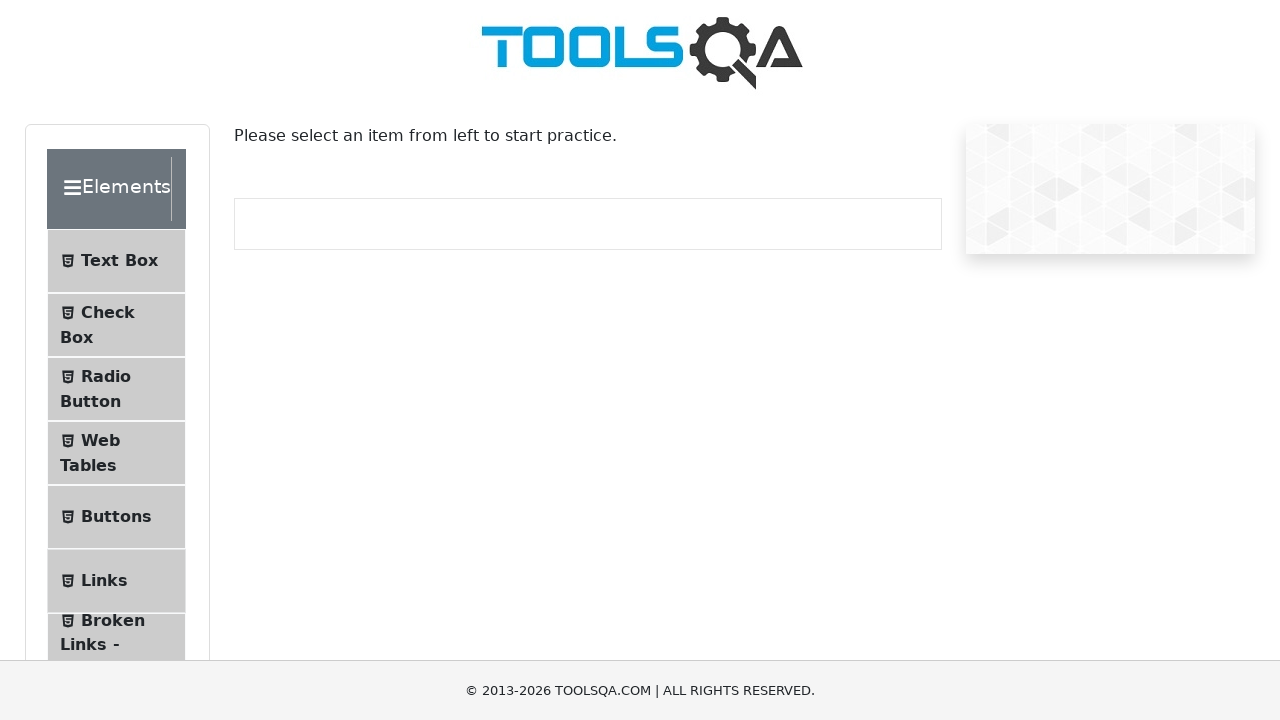

Clicked Text Box option at (119, 261) on xpath=//span[text()='Text Box']
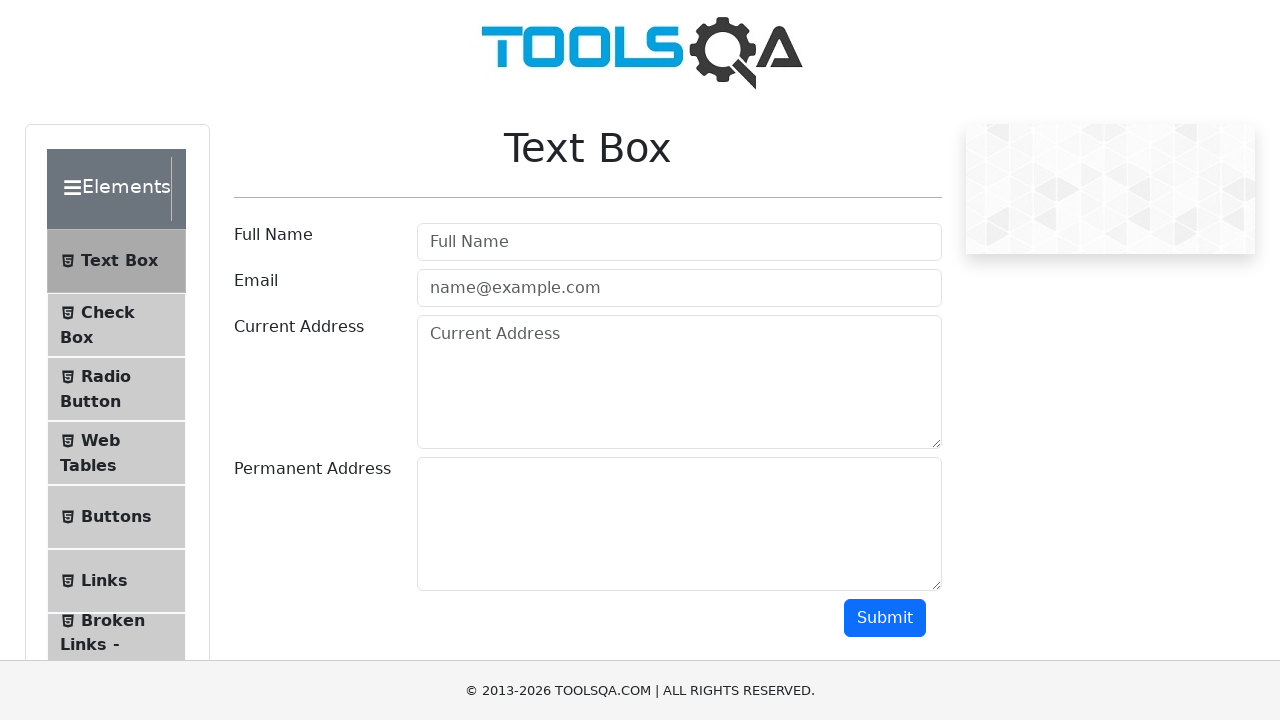

Filled full name field with 'Artem De' on #userName
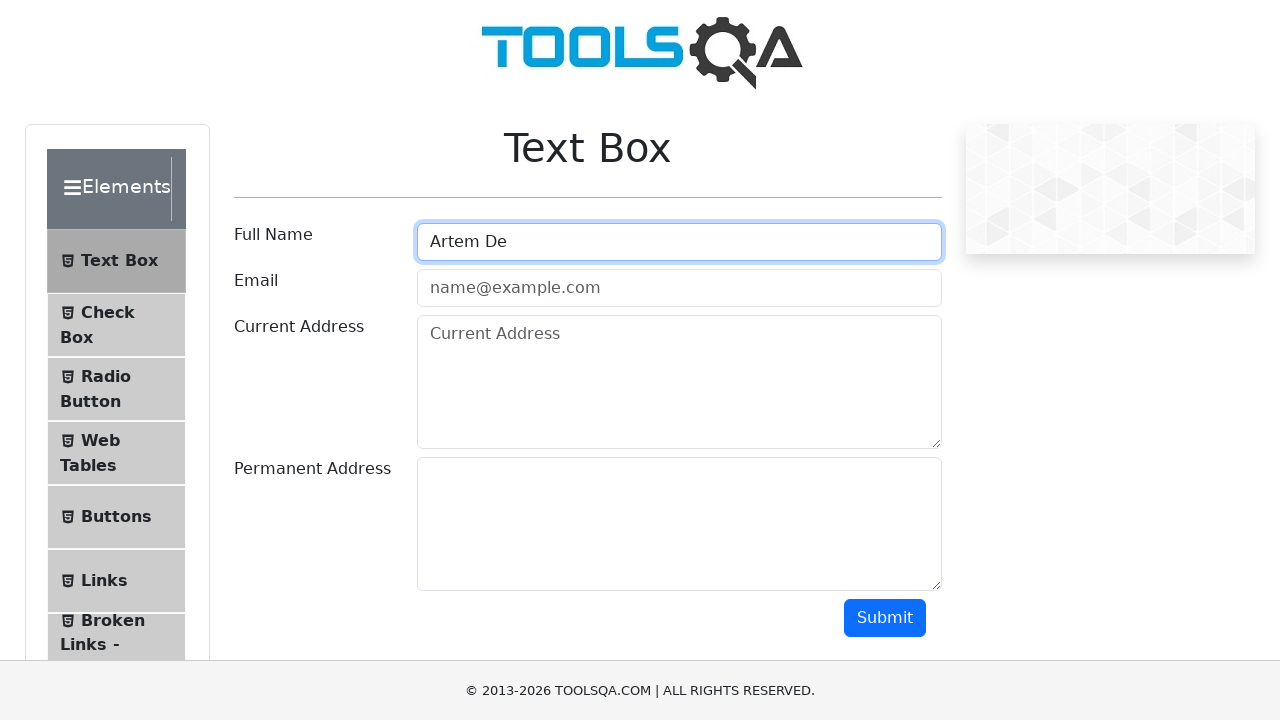

Filled email field with 'test@gmail.com' on #userEmail
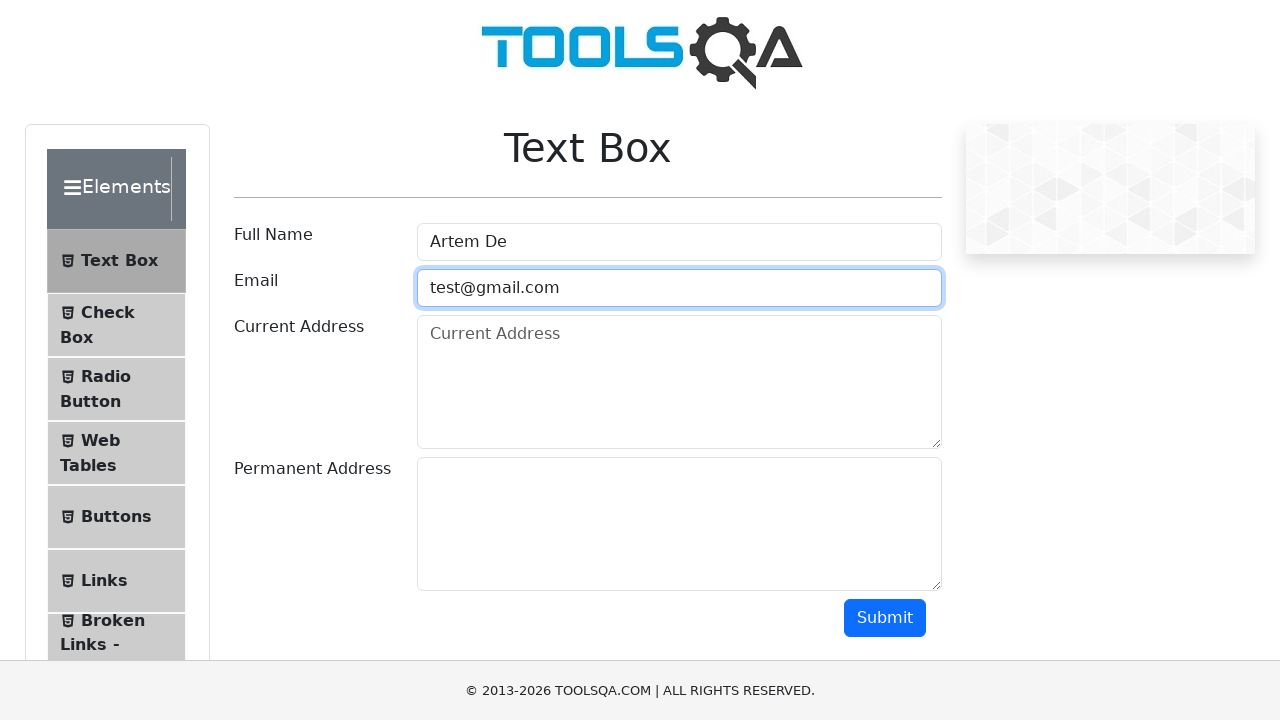

Filled current address field with '123 Main St, Anytown USA' on #currentAddress
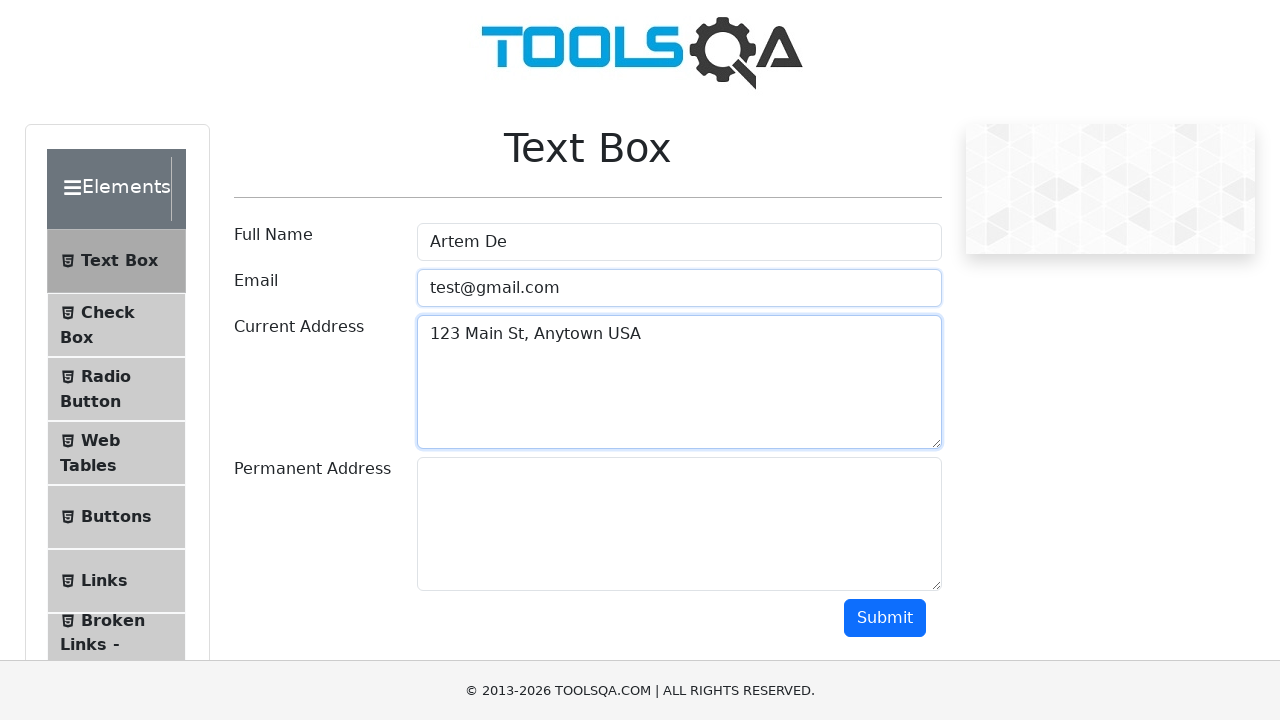

Filled permanent address field with '456 Oak St, Anytown USA' on #permanentAddress
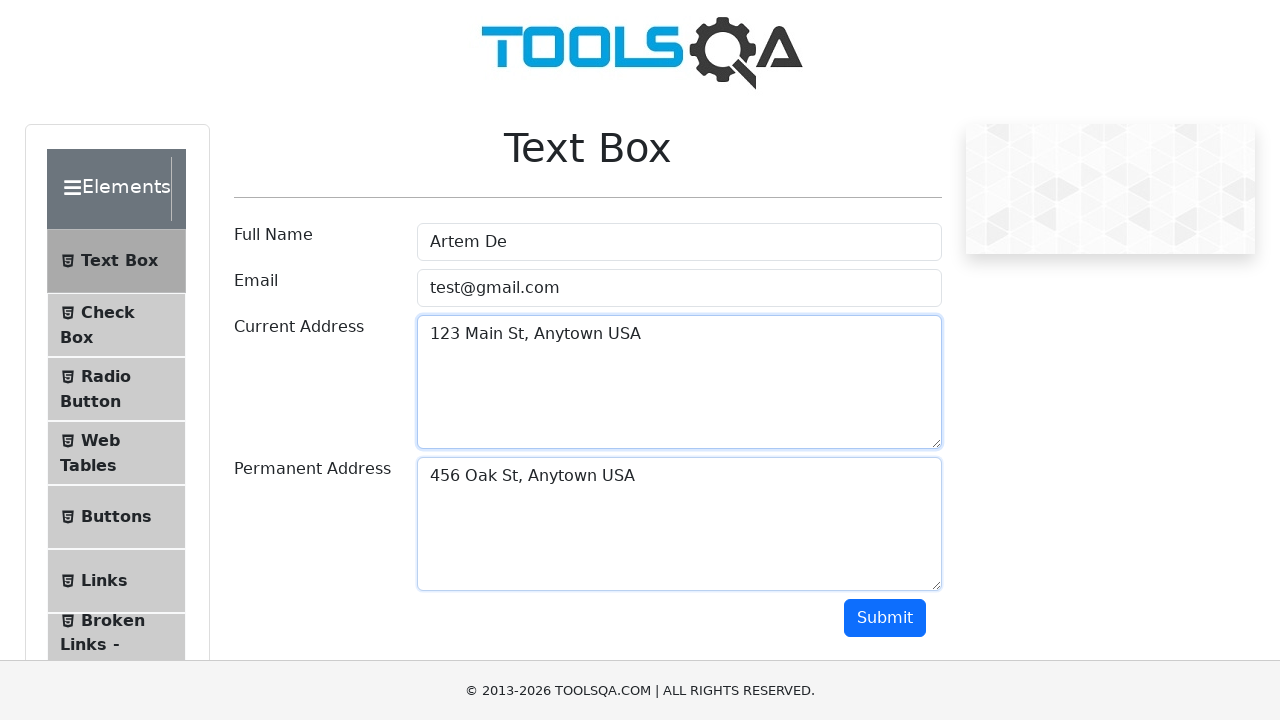

Clicked submit button to submit form at (885, 618) on #submit
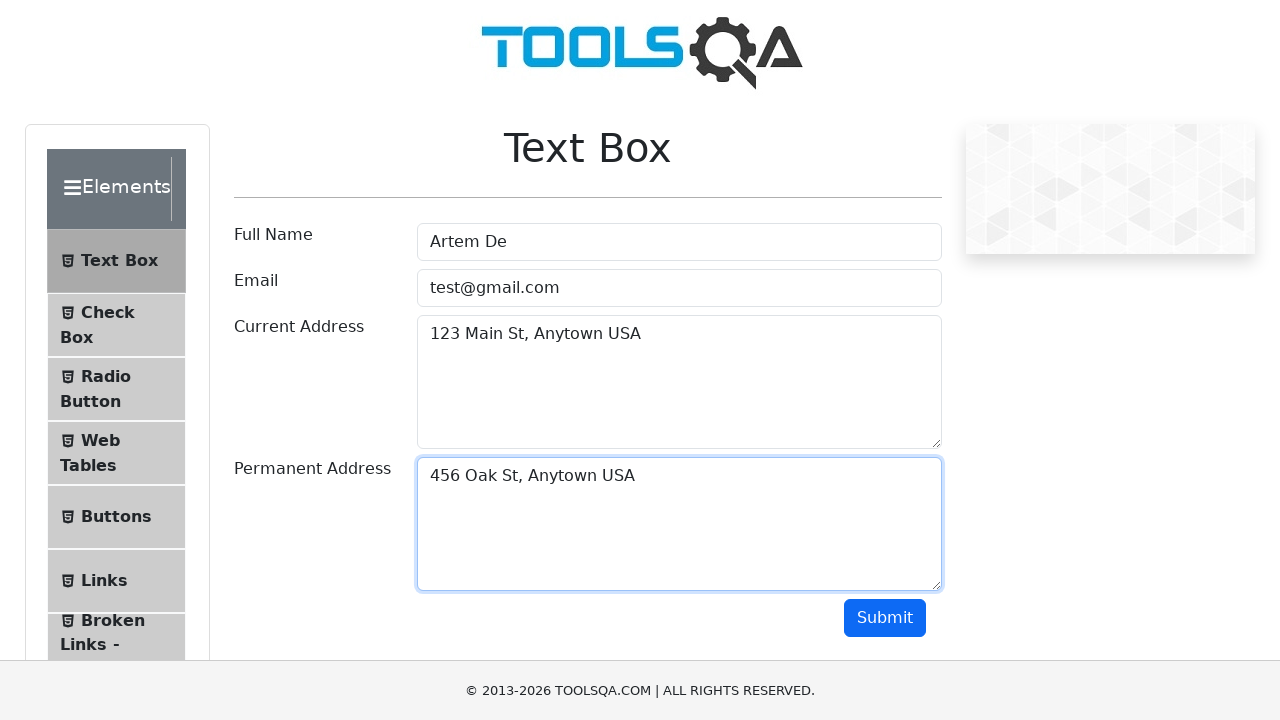

Form submission result displayed
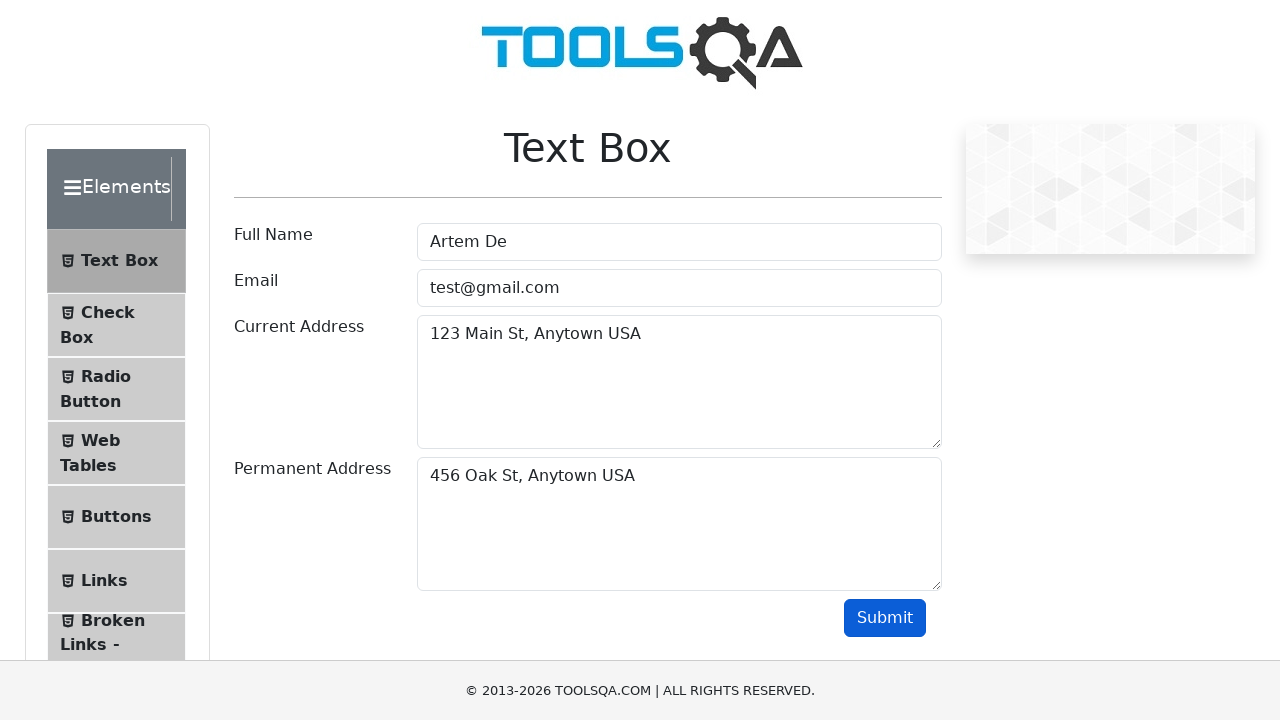

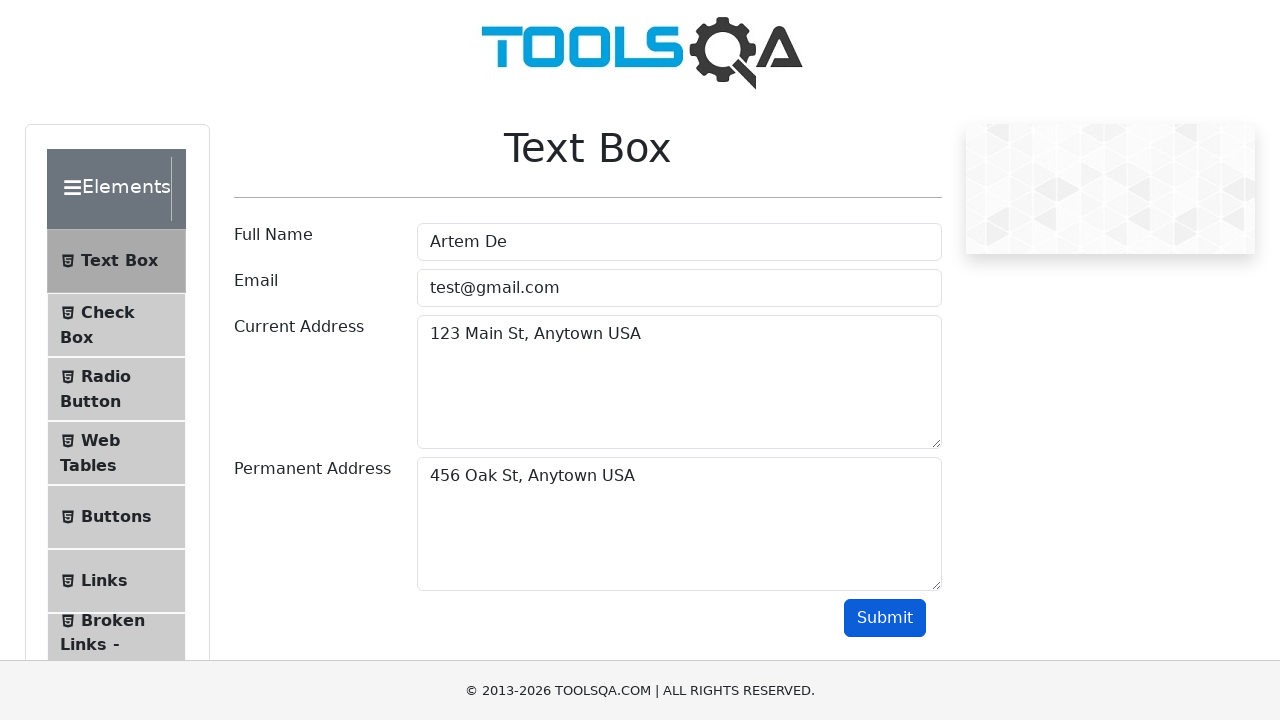